Tests browser alert dialog functionality by clicking a button to launch an alert and then dismissing it.

Starting URL: https://bonigarcia.dev/selenium-webdriver-java/dialog-boxes.html

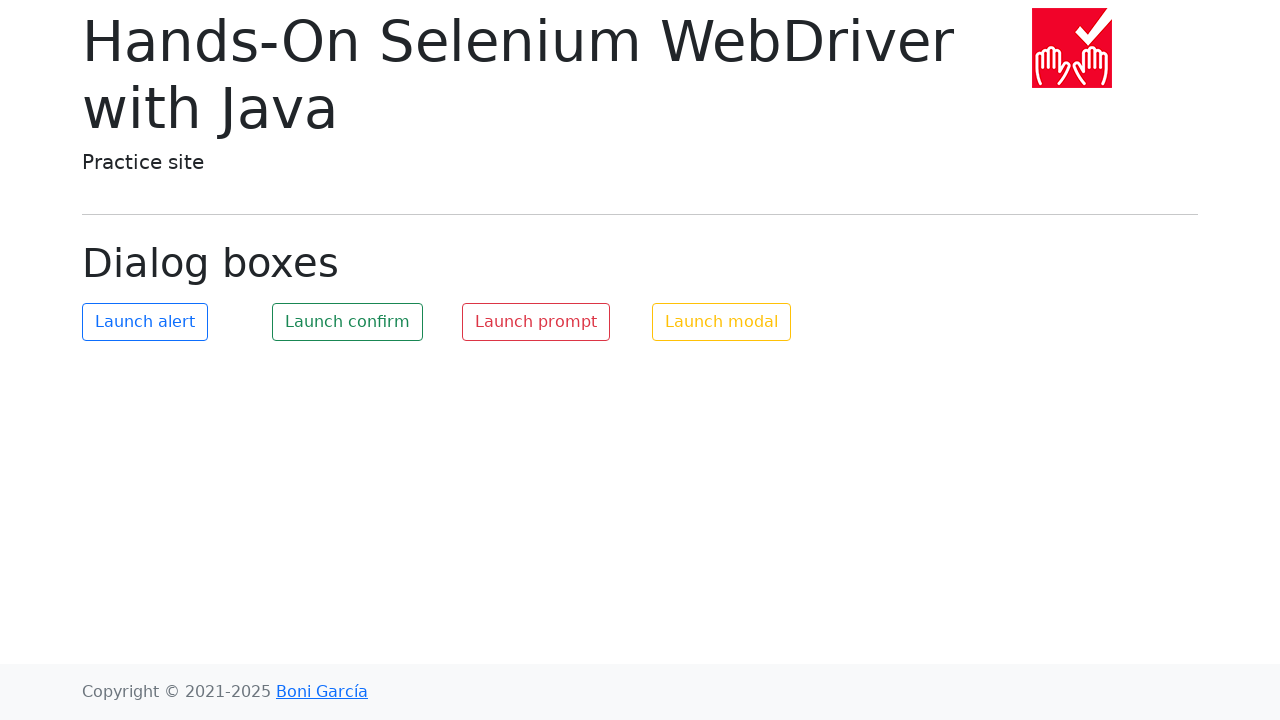

Set up dialog handler to dismiss alerts when they appear
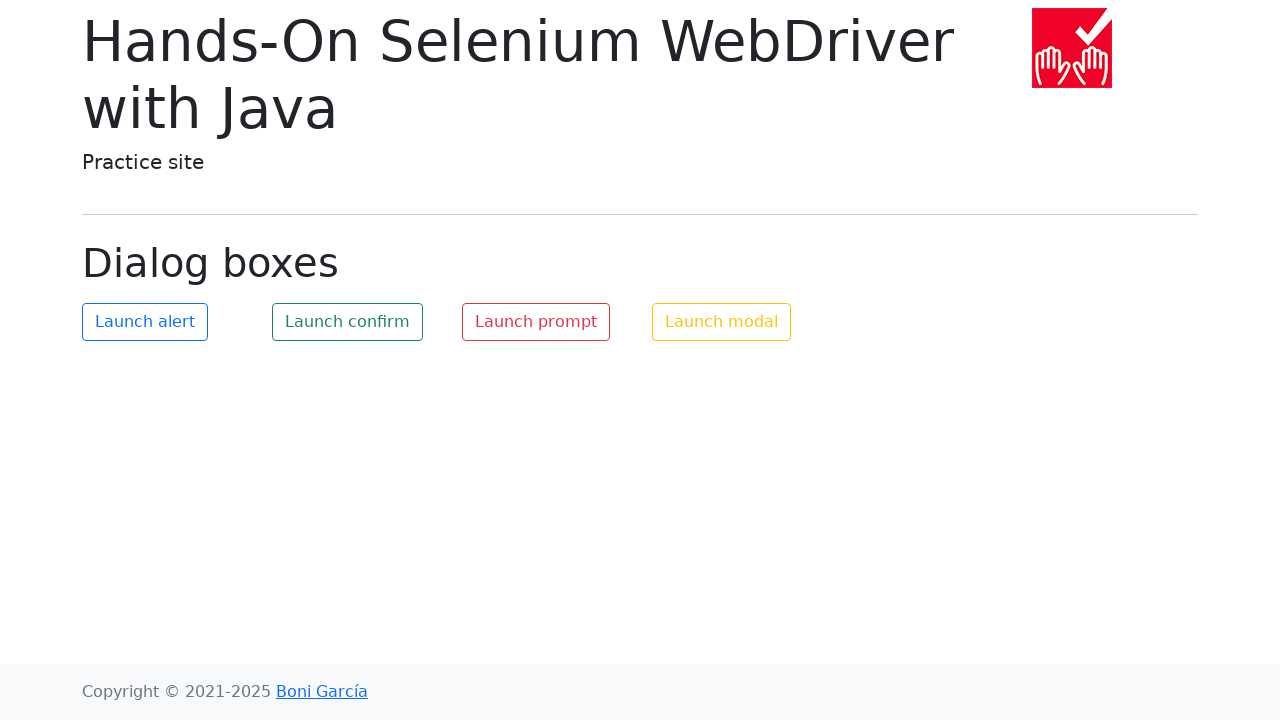

Clicked the 'Launch alert' button at (145, 322) on #my-alert
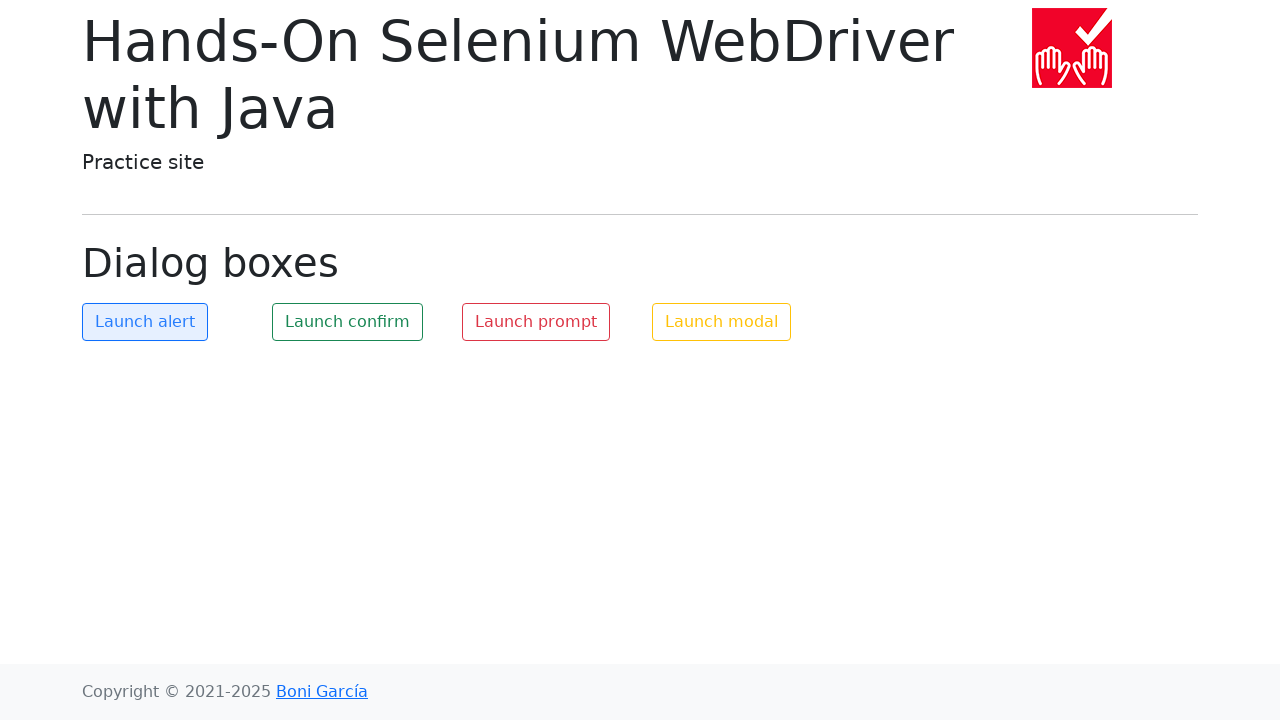

Waited 500ms for dialog interaction to complete
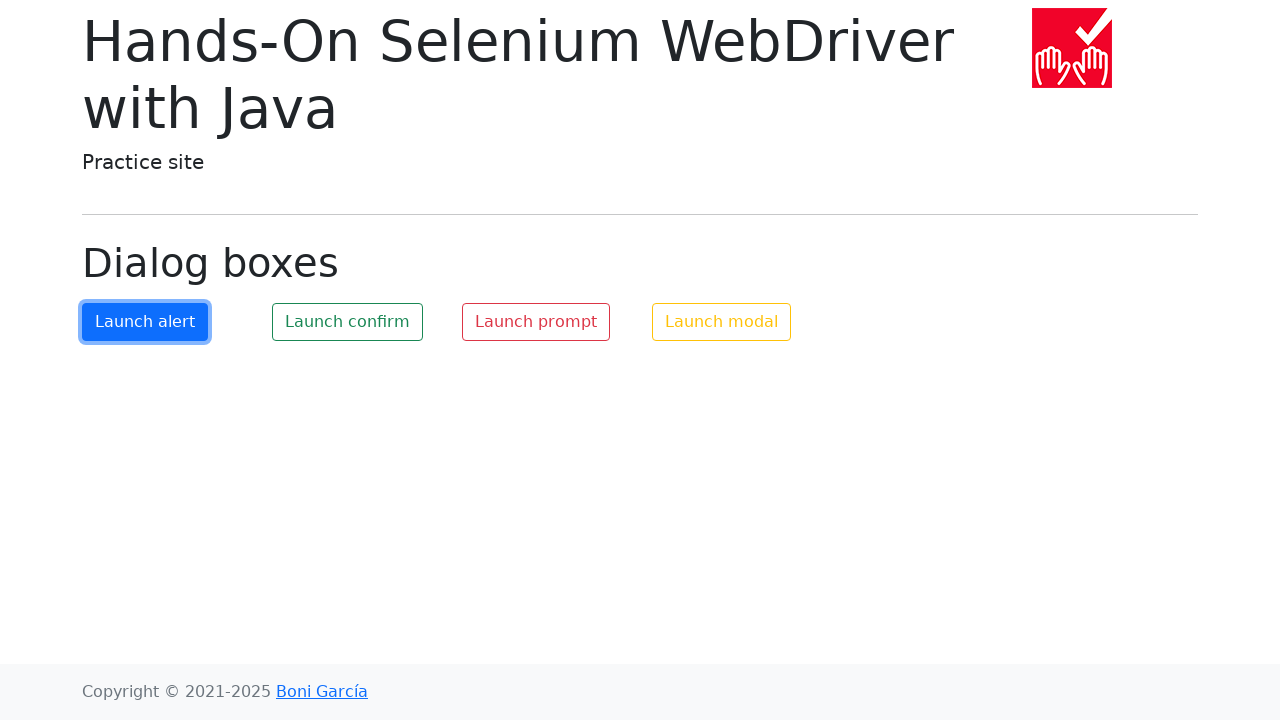

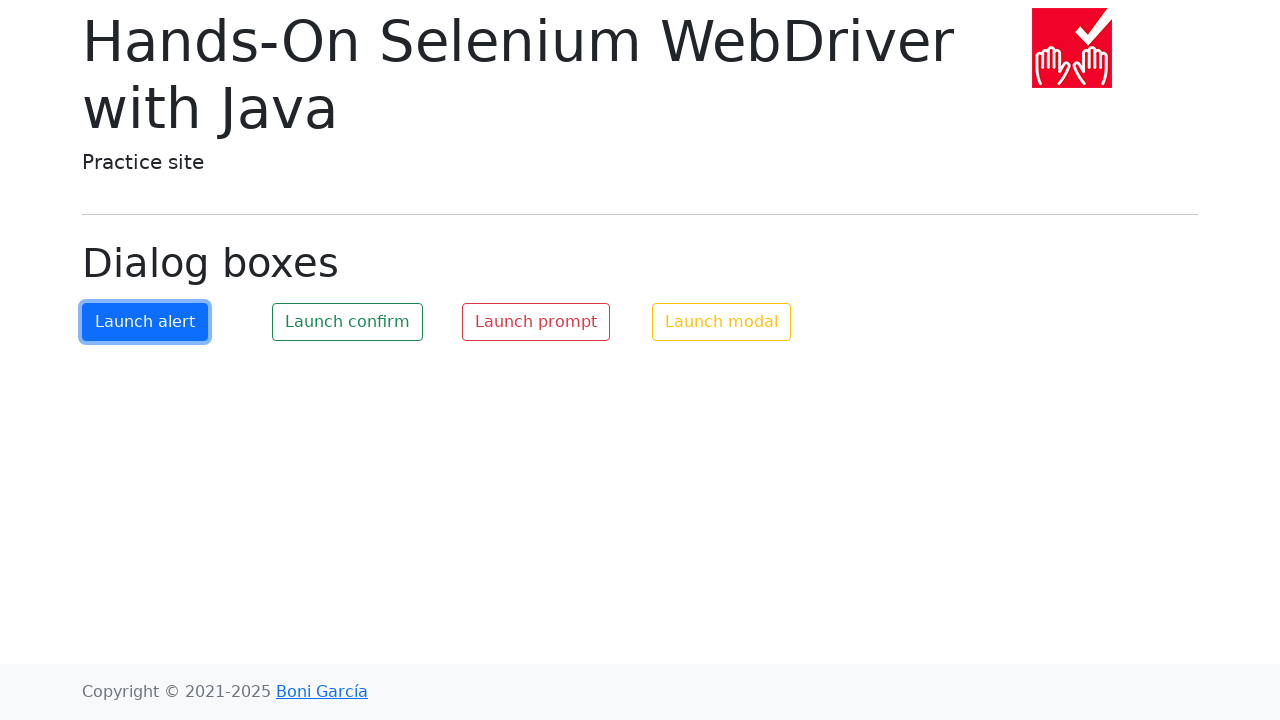